Navigates to Jumia Nigeria website and verifies that the correct page loads

Starting URL: https://www.jumia.com.ng/

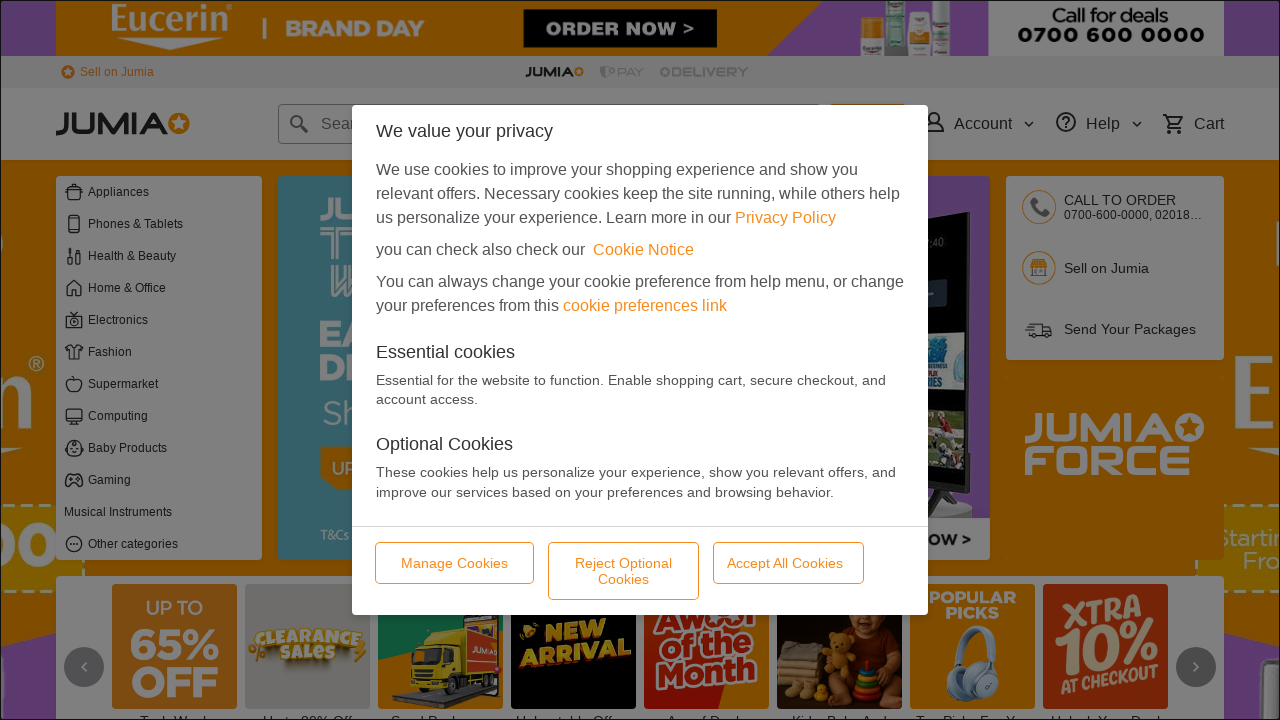

Navigated to Jumia Nigeria website (https://www.jumia.com.ng/)
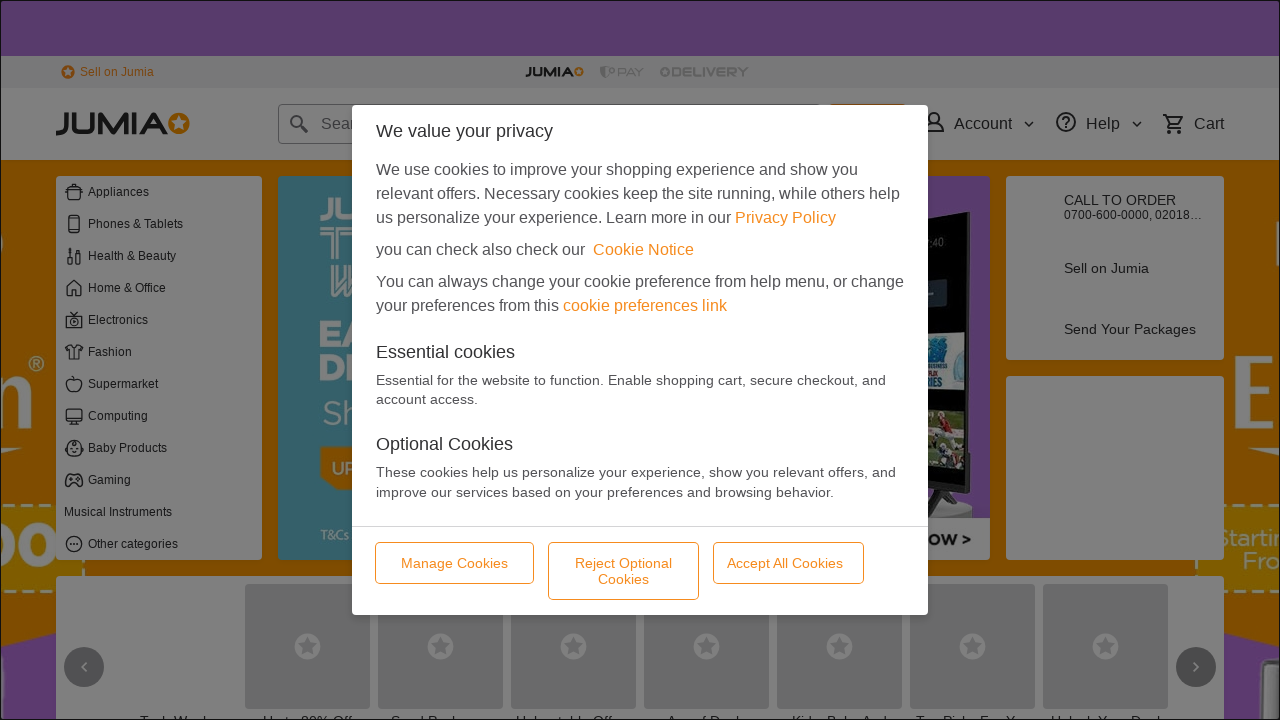

Retrieved current page URL
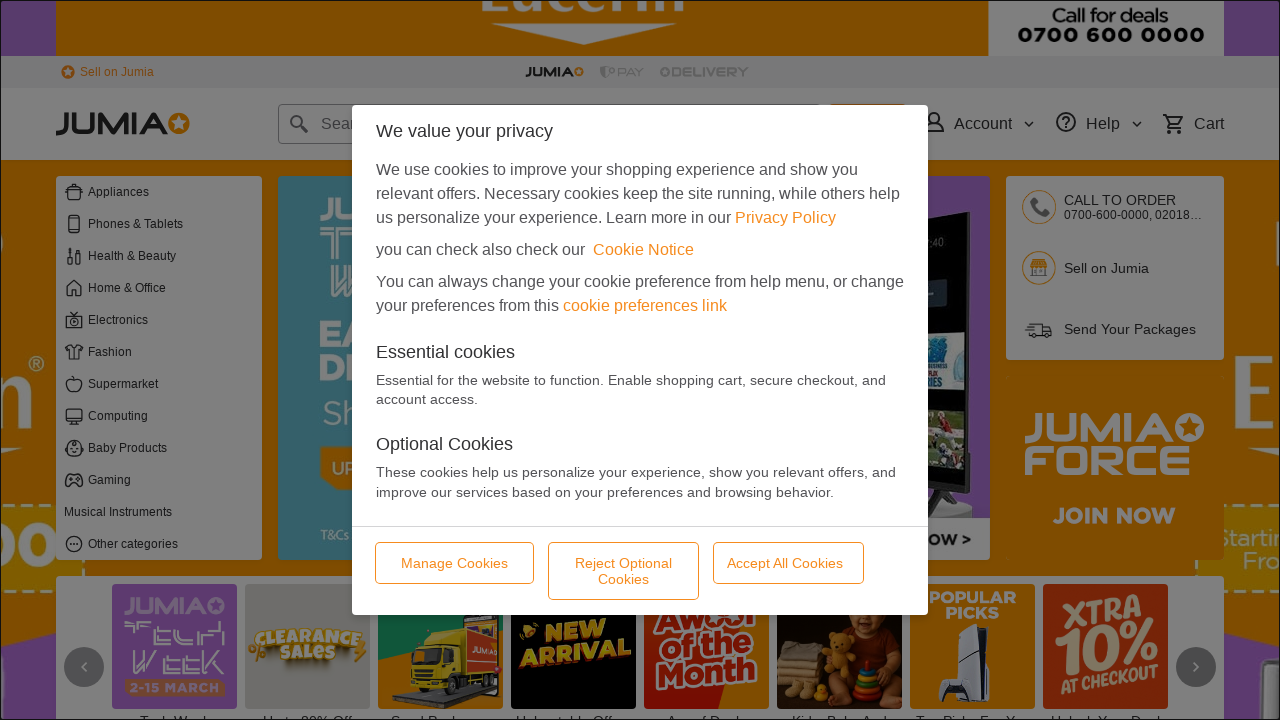

Verified that correct page loaded - Jumia Nigeria homepage confirmed
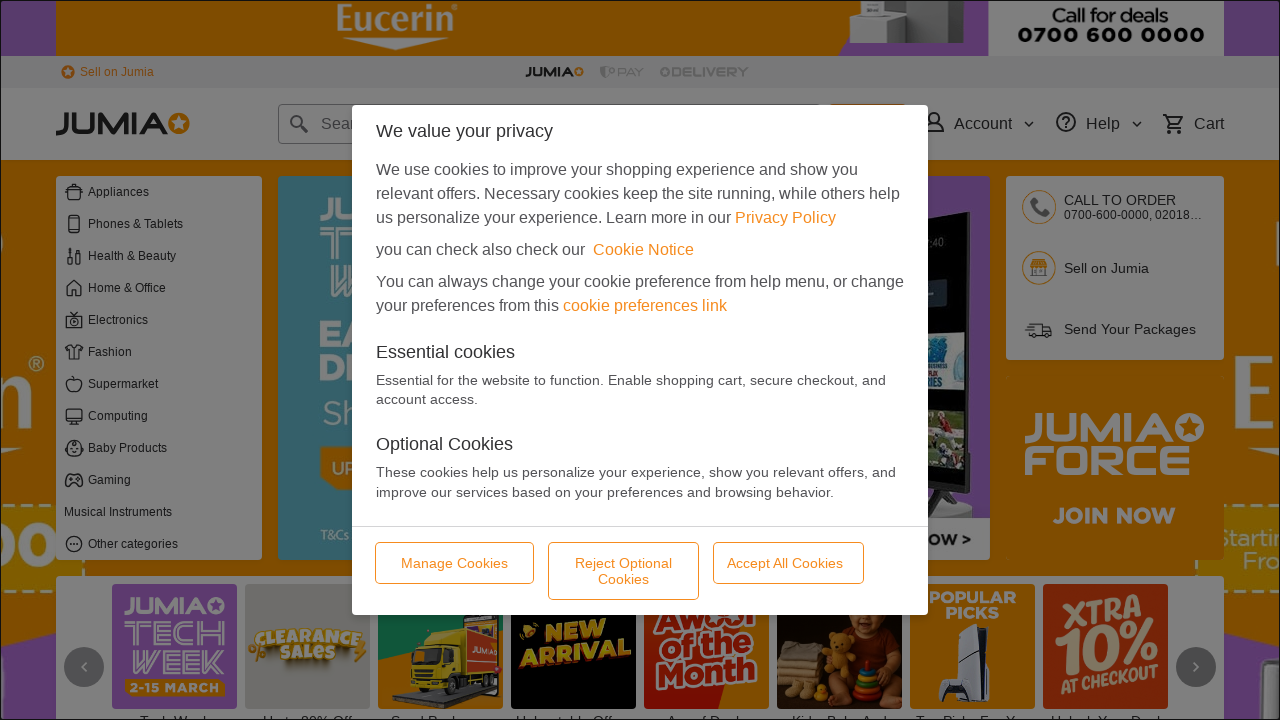

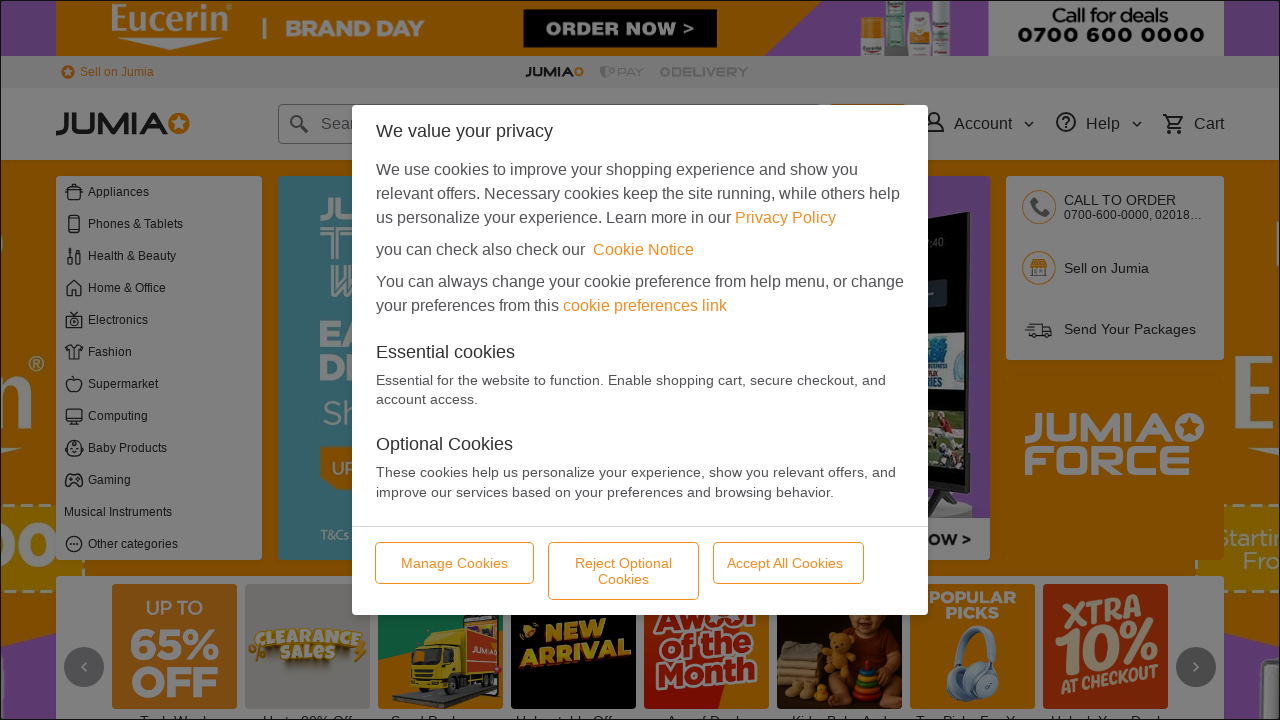